Tests a practice automation page by scrolling to a table, extracting price values from the table, summing them, and verifying the total matches the displayed total amount.

Starting URL: https://rahulshettyacademy.com/AutomationPractice/

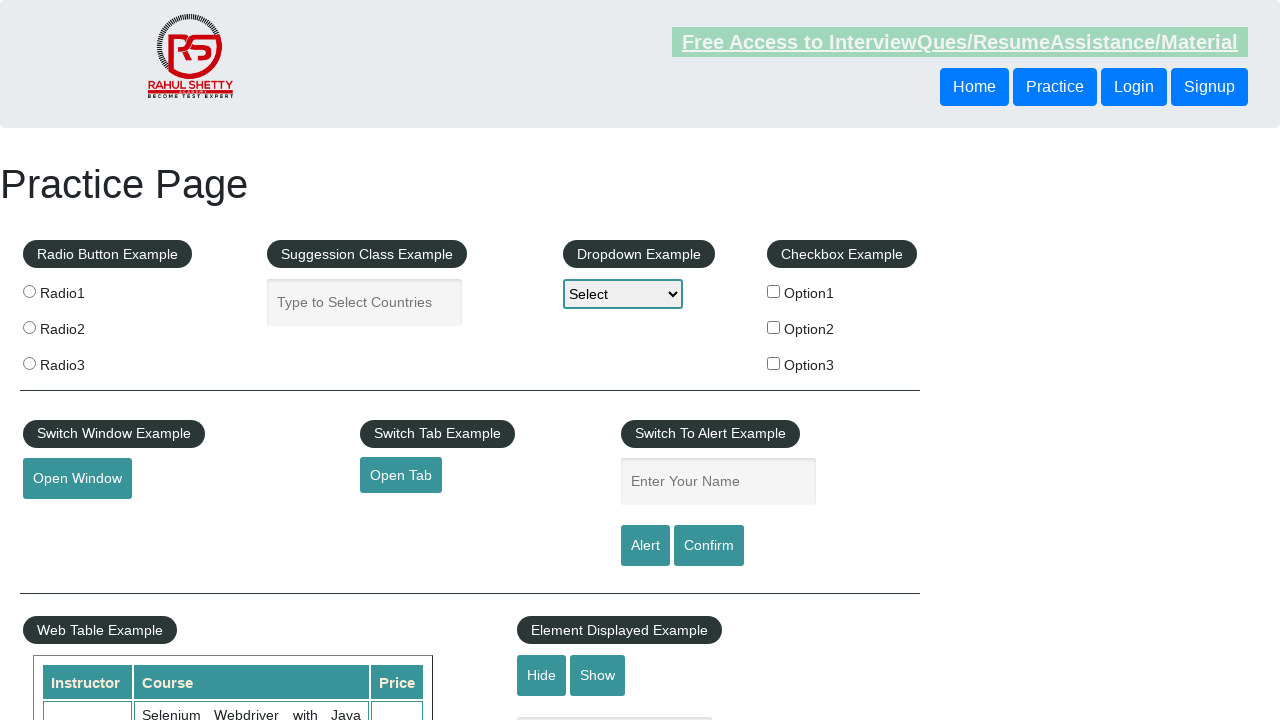

Scrolled down the page by 500 pixels
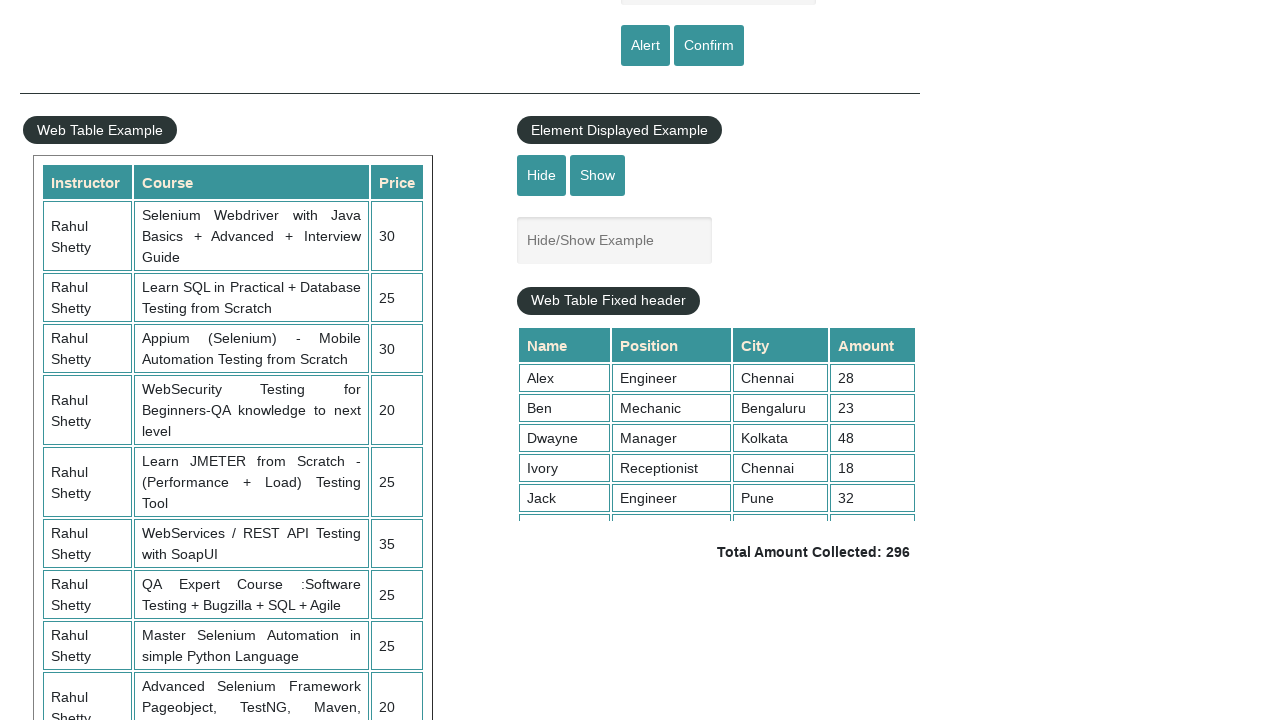

Scrolled within the fixed header table container
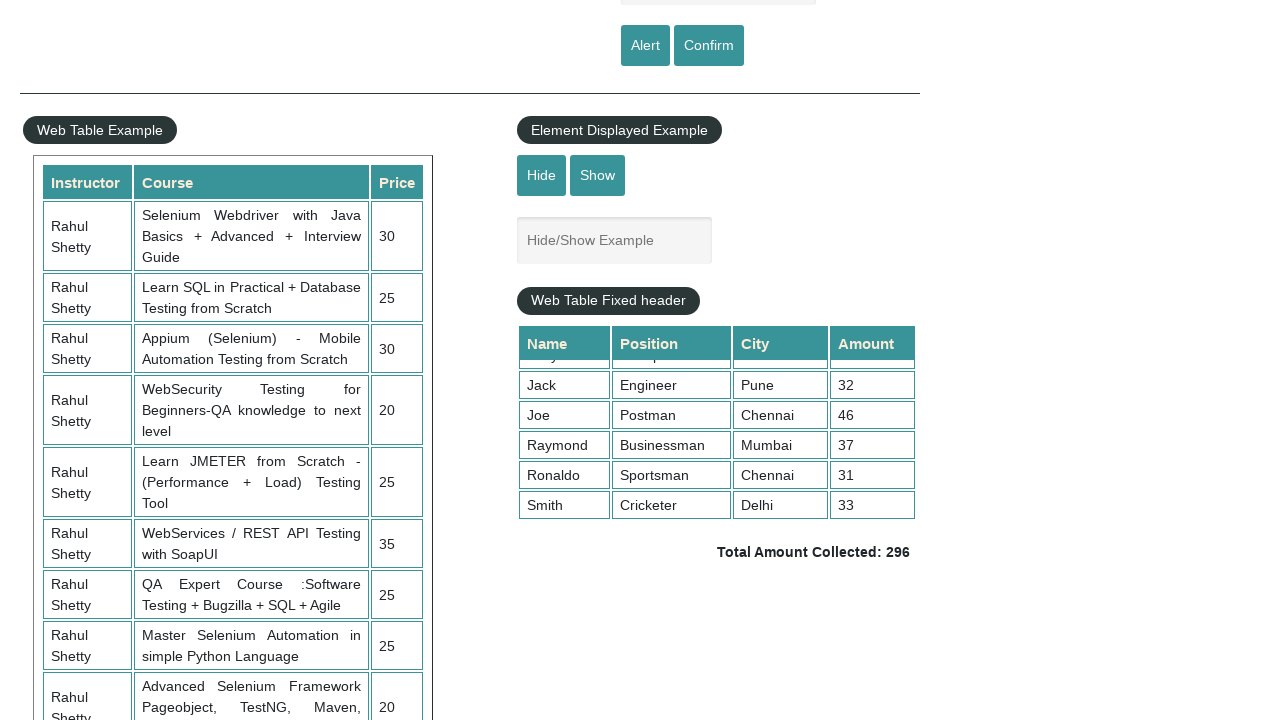

Table with id 'product' is now visible
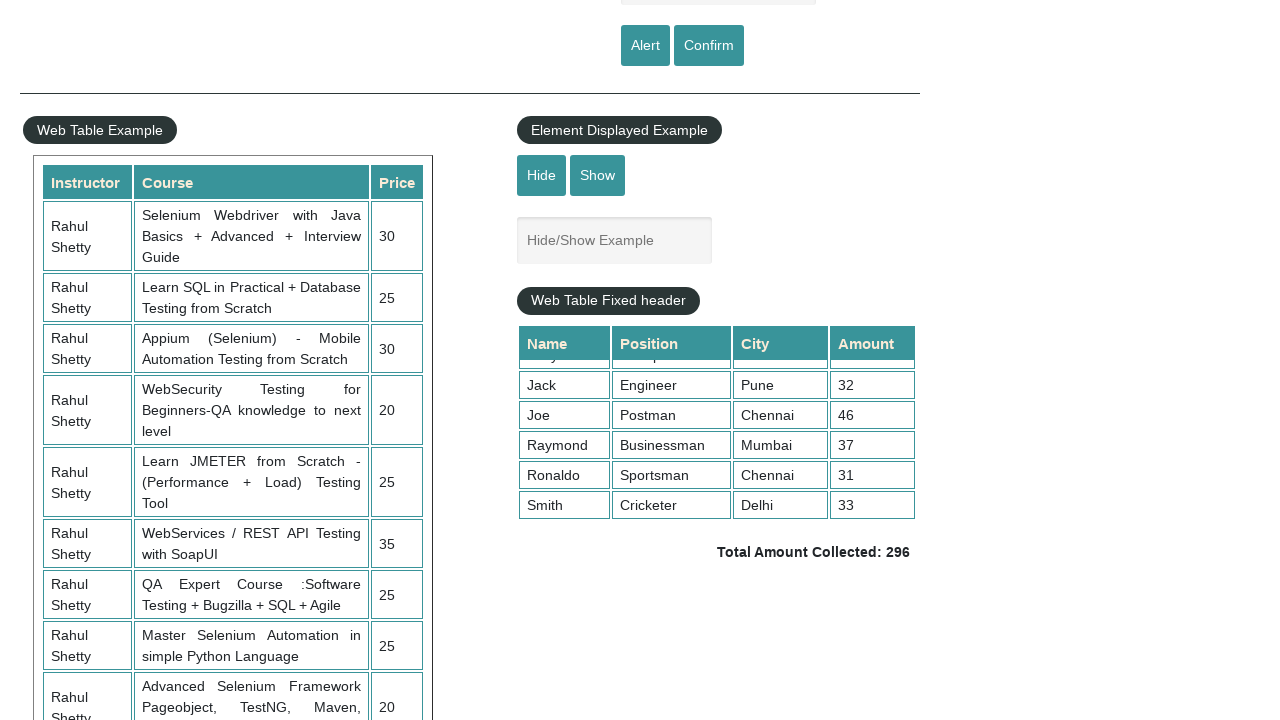

Retrieved all price elements from the 4th column of the table
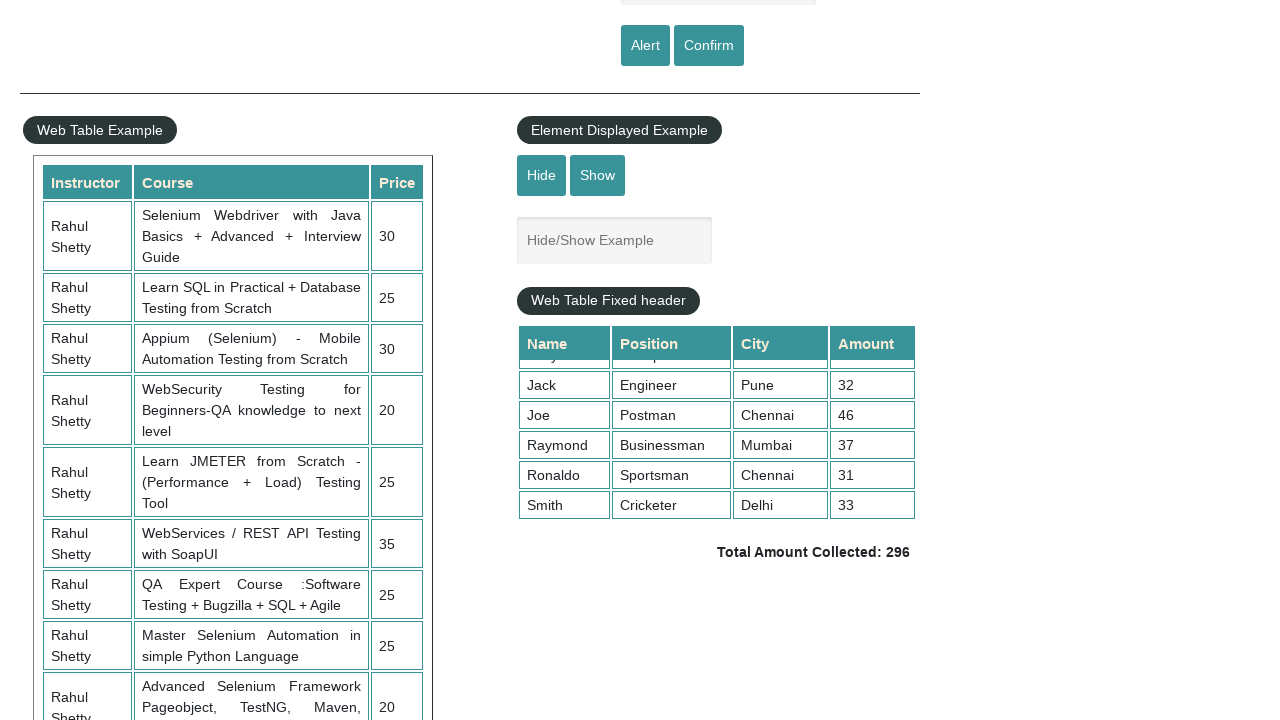

Calculated sum of all prices: 296
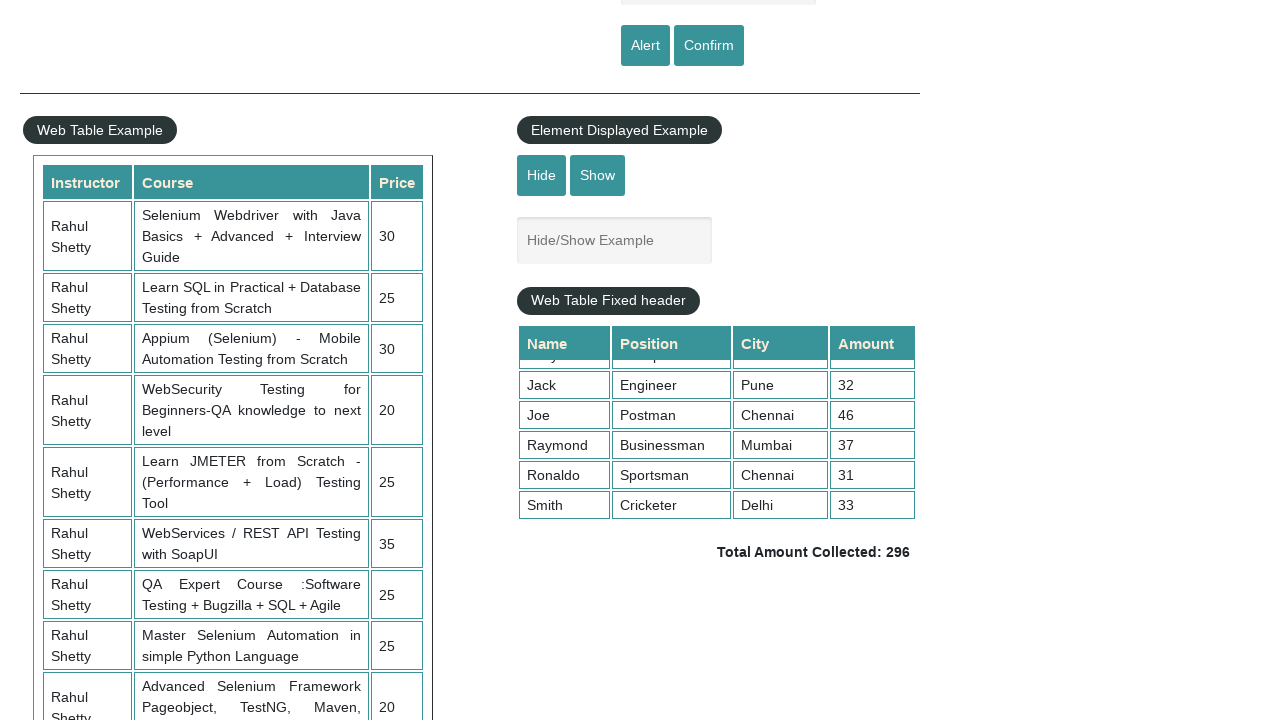

Located the 'Total Amount Collected' element
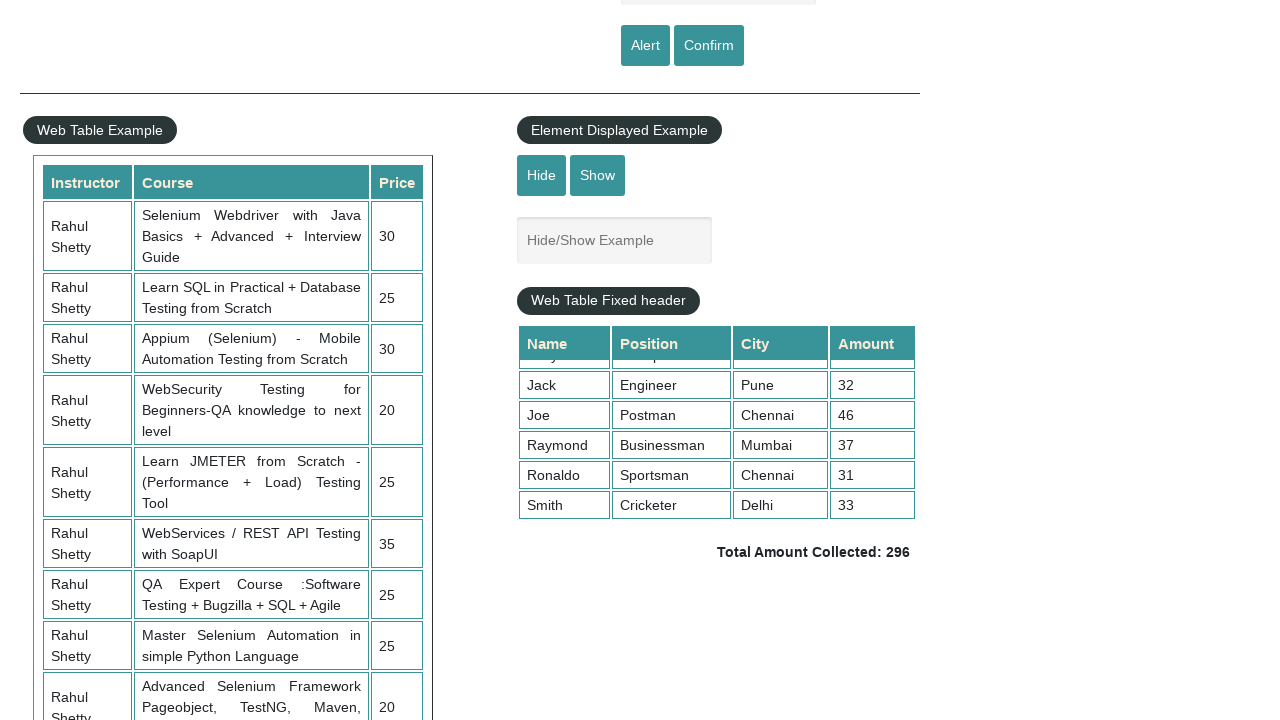

Extracted displayed total amount: 296
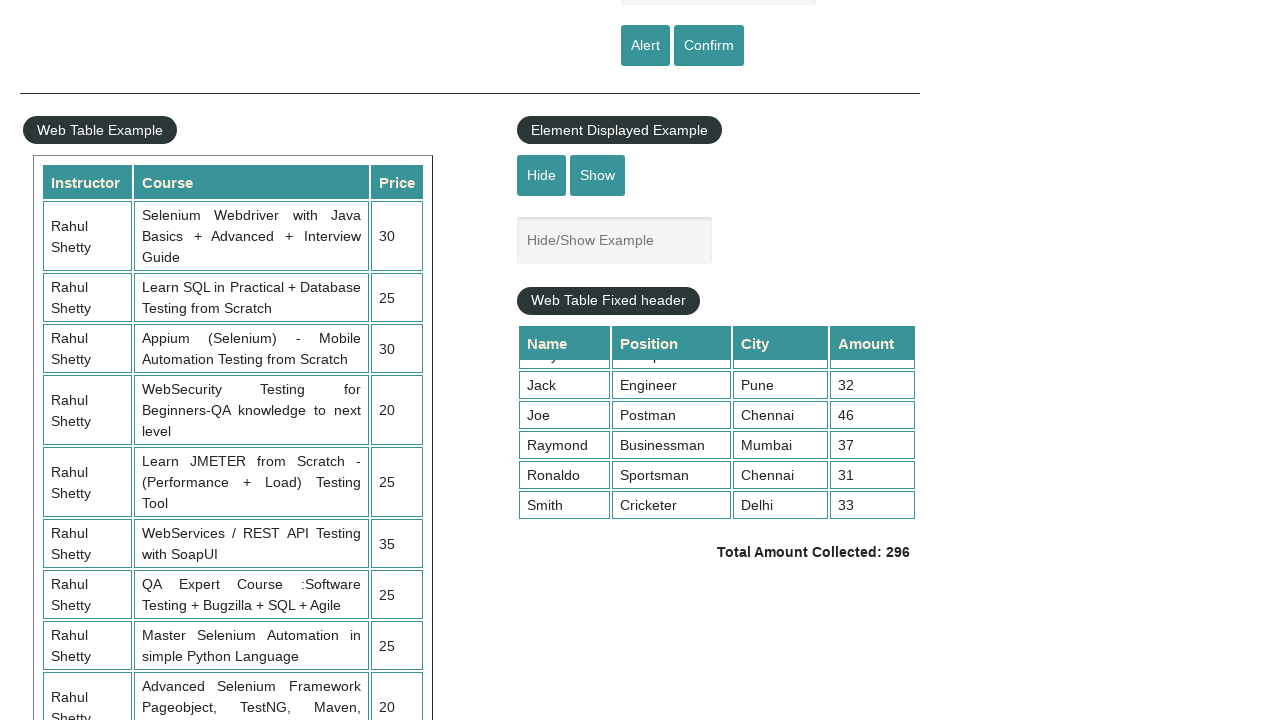

Verified that expected total (296) matches calculated sum (296)
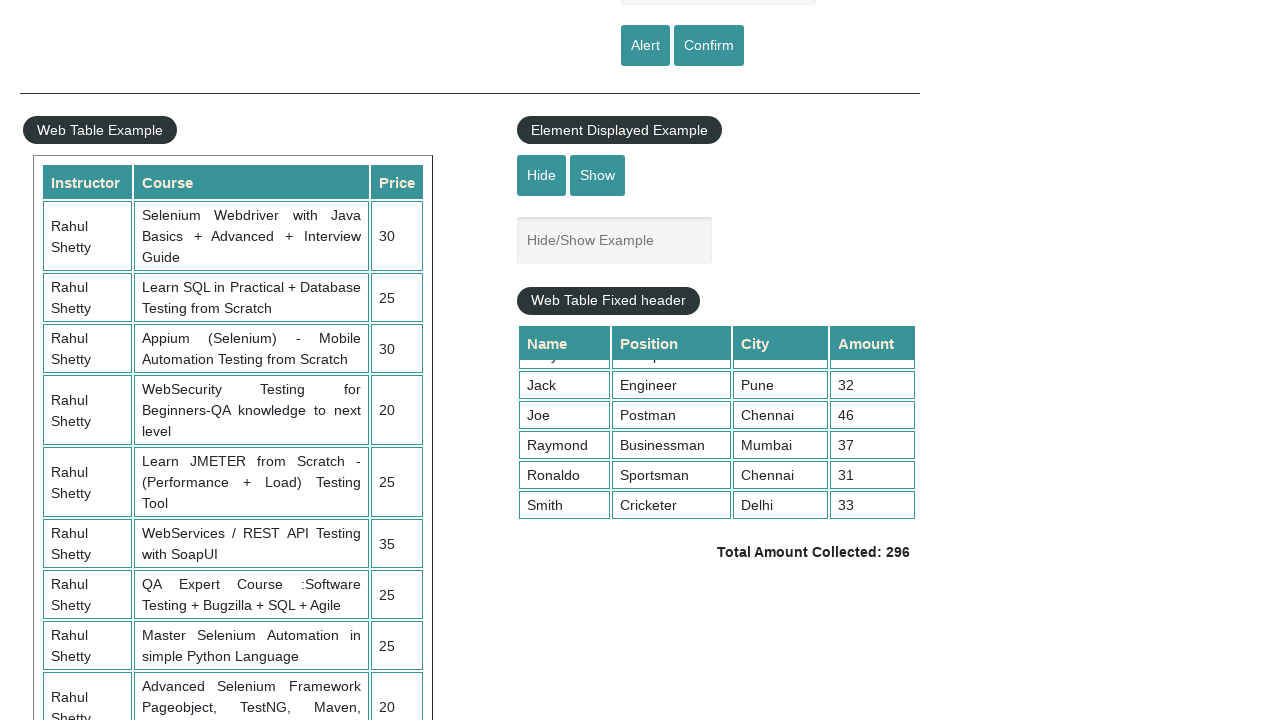

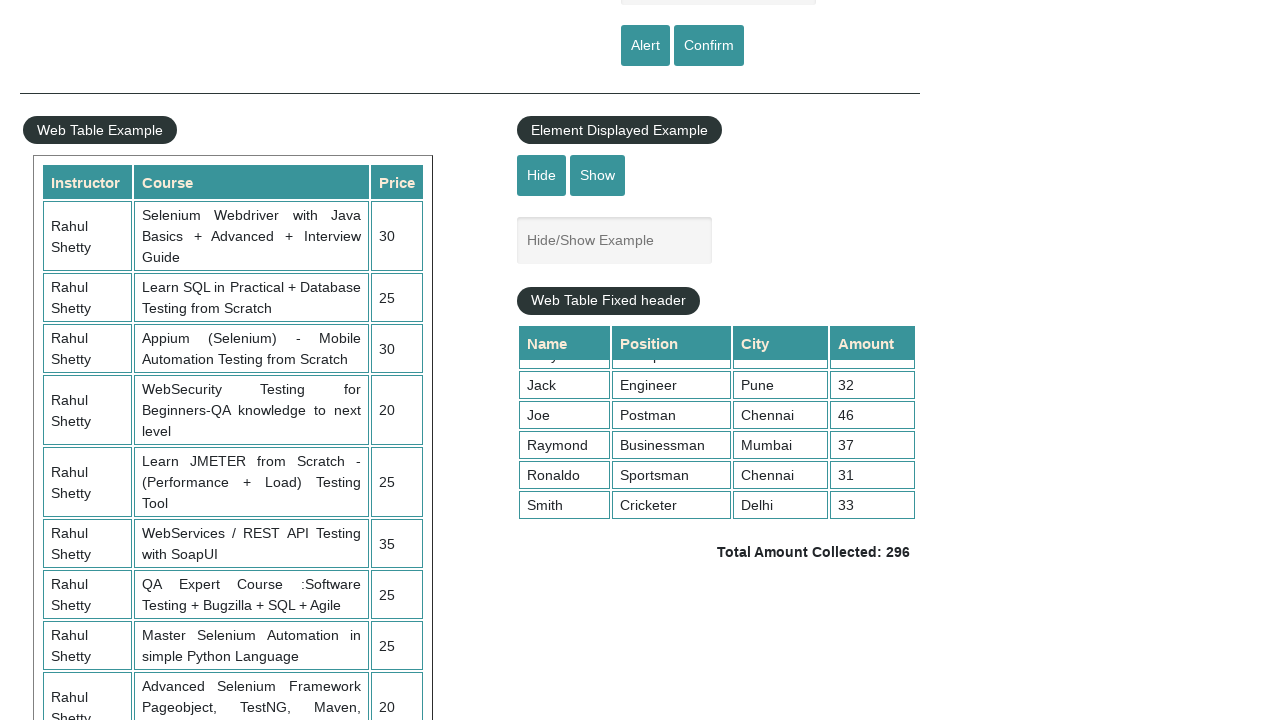